Tests cart quantity update functionality by adding pizza, going to cart, changing quantity to 2, updating cart, and verifying the quantity changed

Starting URL: https://pizzeria.skillbox.cc/

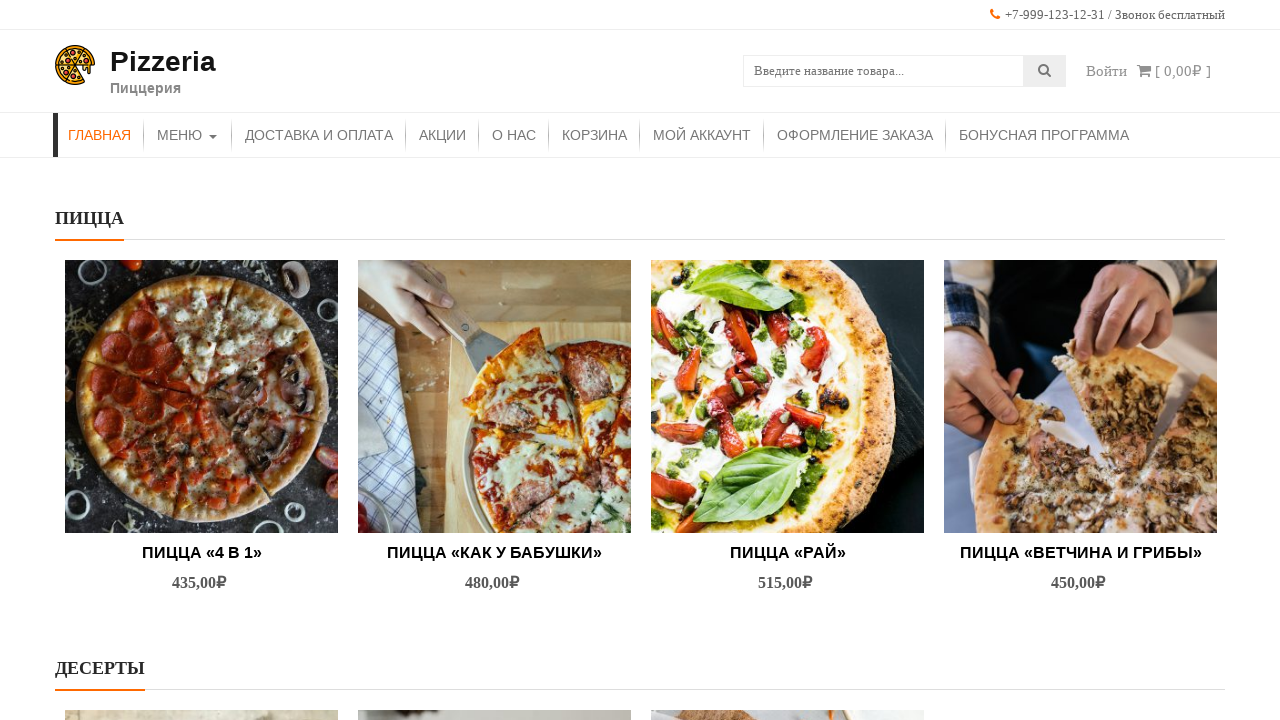

Clicked 'Add to cart' button for pizza 'Рай' at (788, 513) on (//*[contains(@data-product_id, "421")])[2]
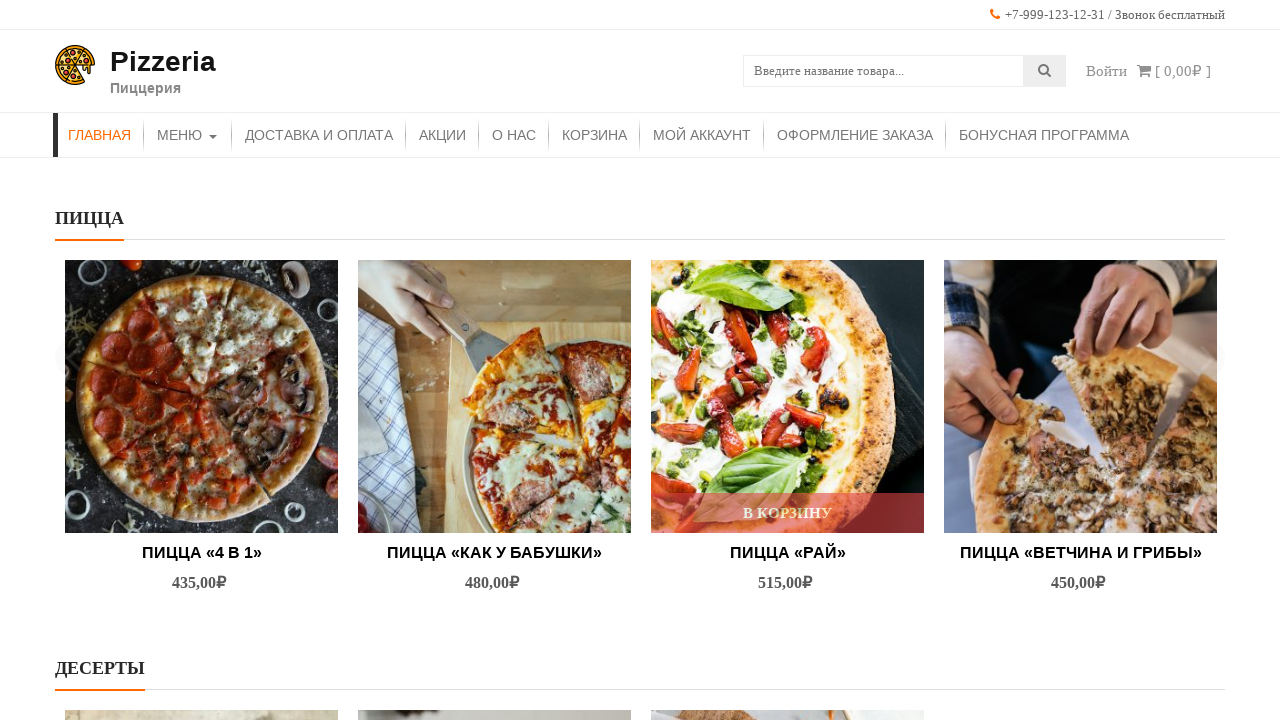

Waited for pizza to be added to cart
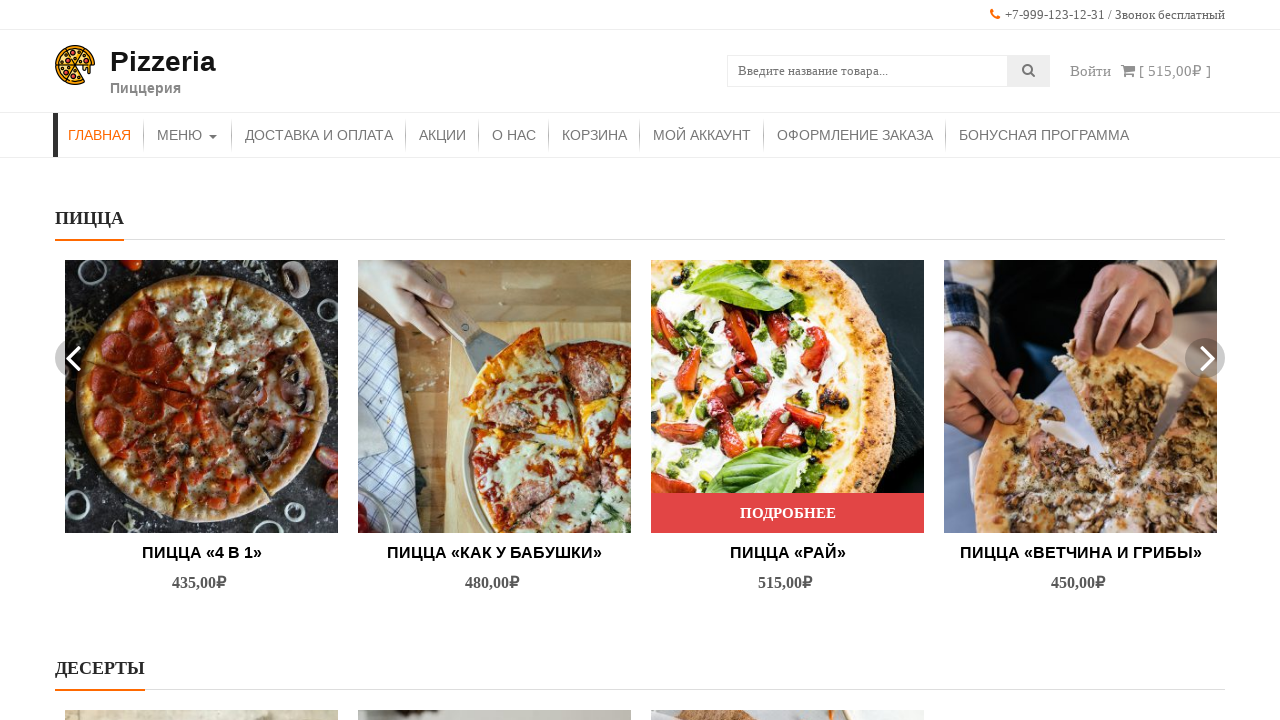

Clicked on cart to navigate to cart page at (1128, 70) on xpath=//*[@class="cart-contents wcmenucart-contents"]
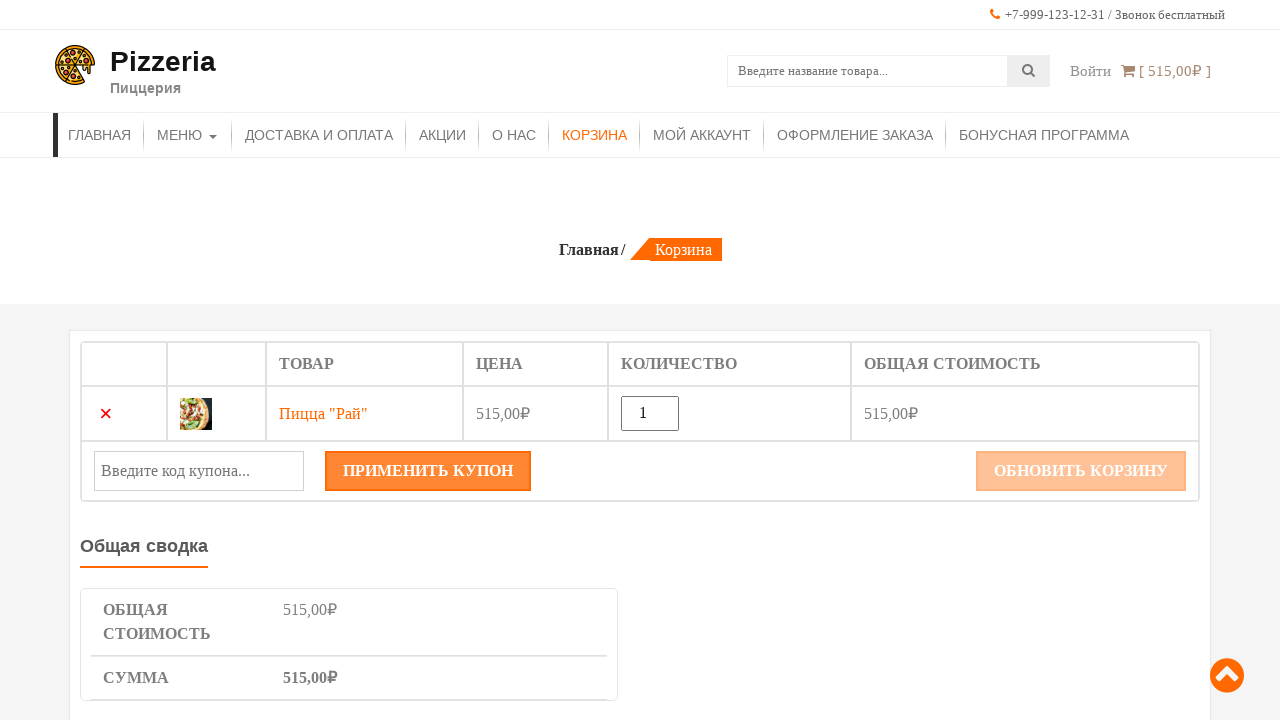

Waited for cart page to load
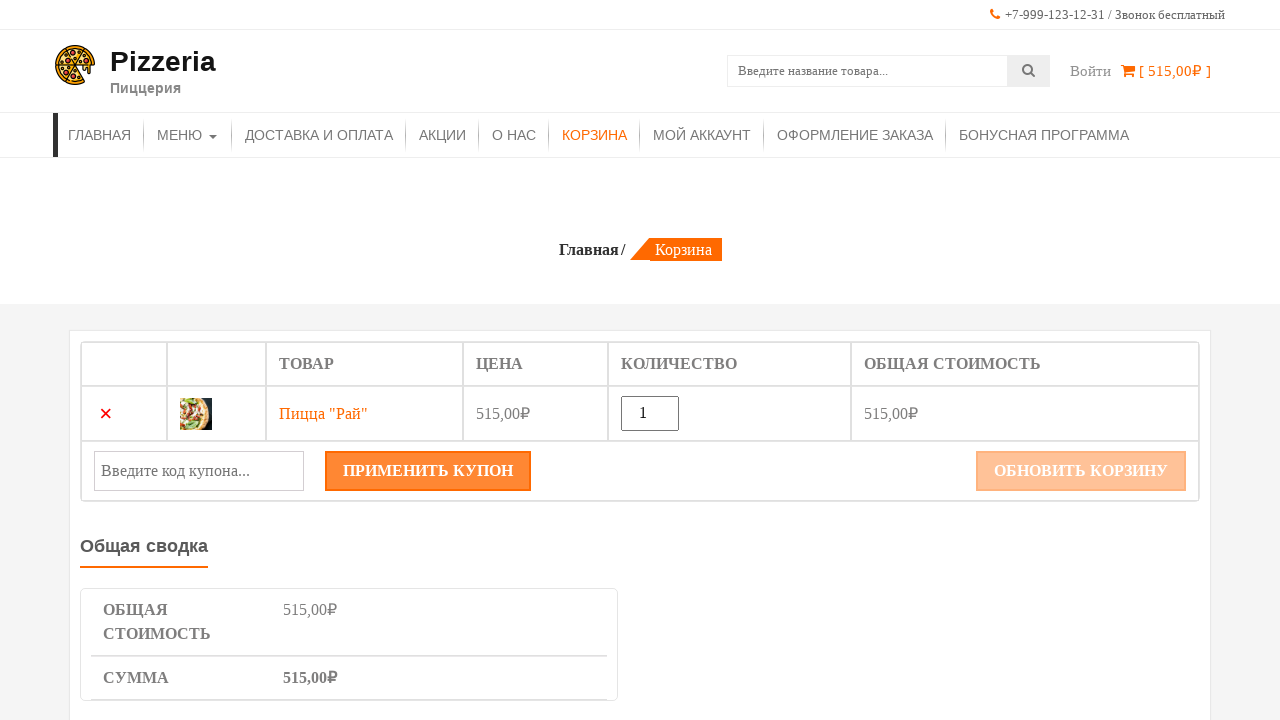

Located quantity input field
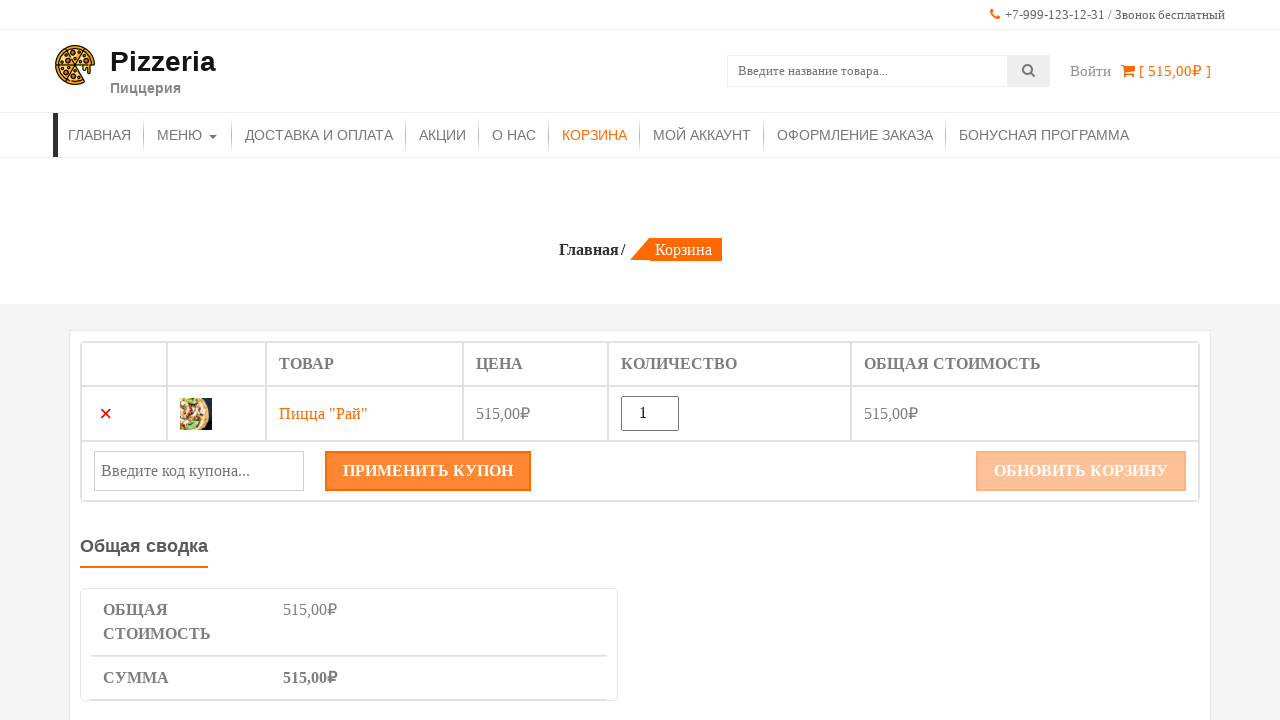

Cleared the quantity input field on (//div/input)[1]
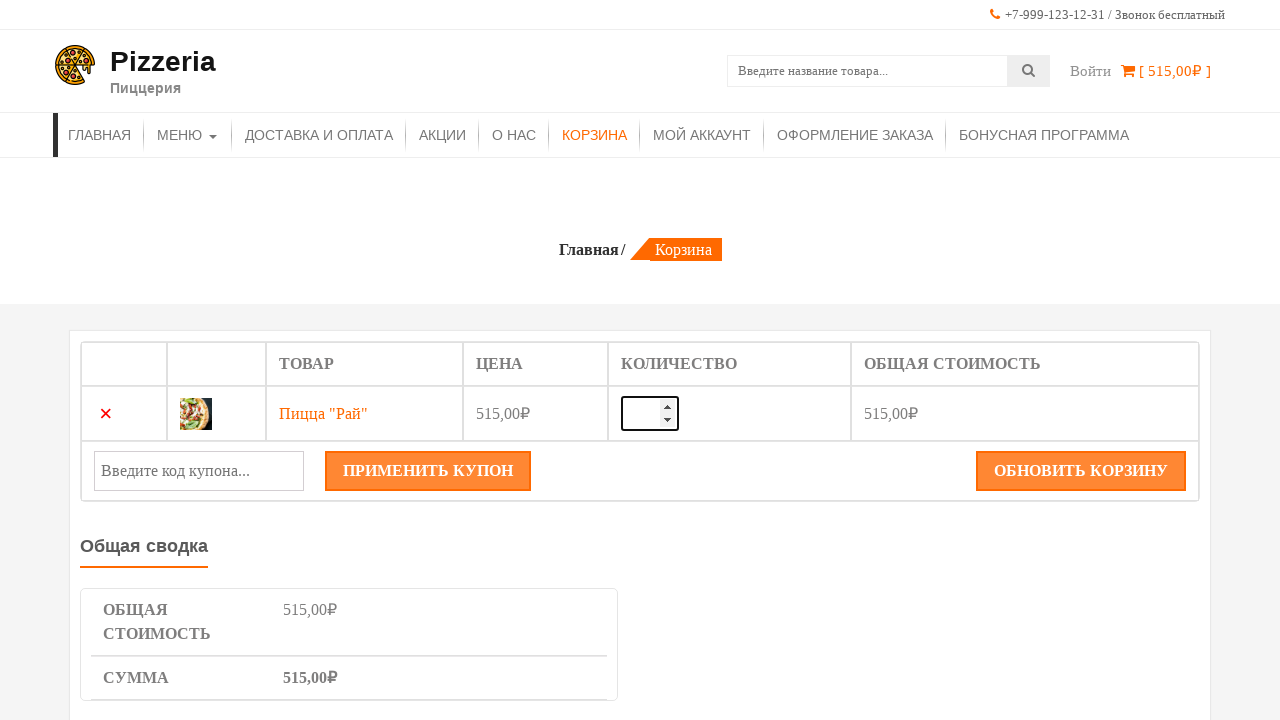

Filled quantity input with value '2' on (//div/input)[1]
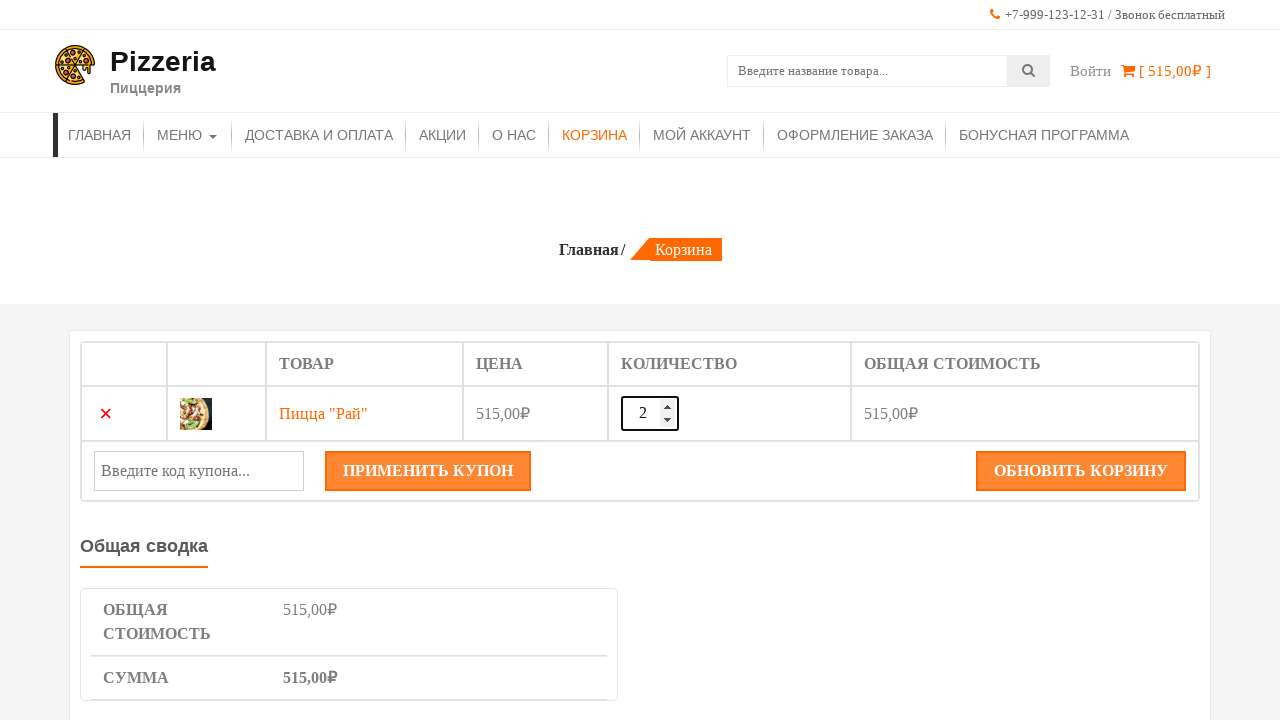

Waited for quantity value to be entered
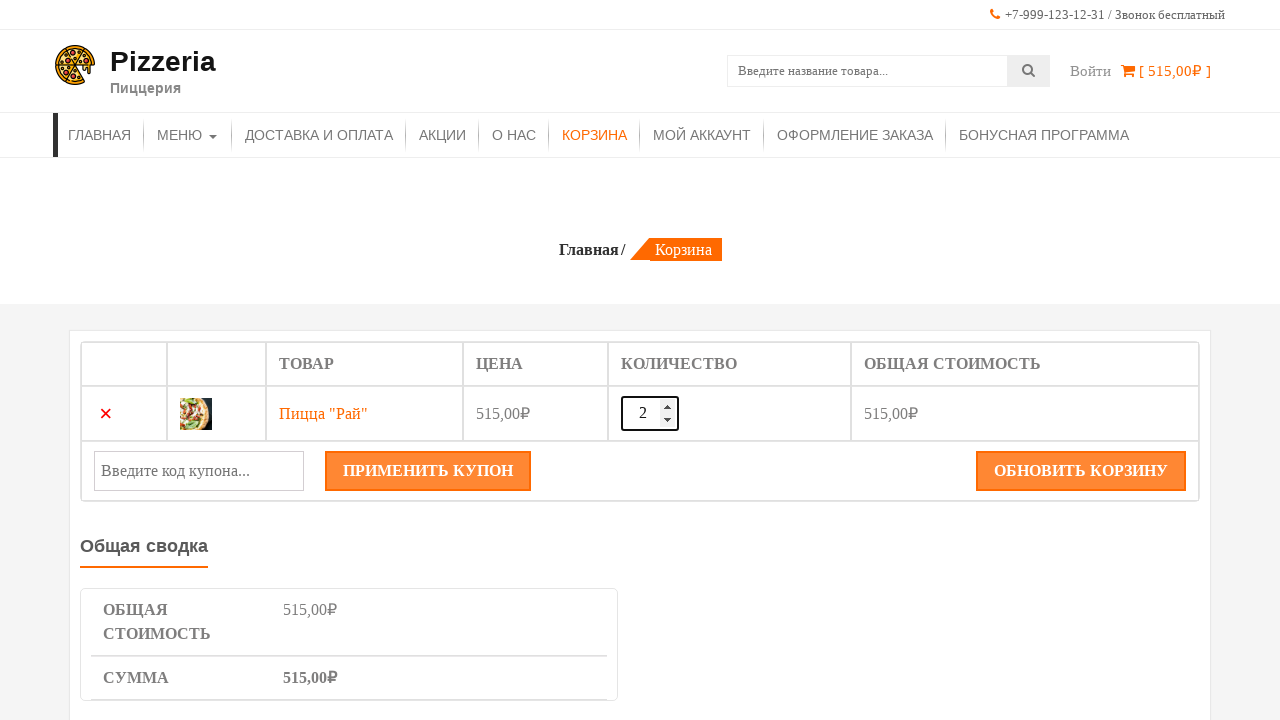

Clicked 'Update cart' button at (1081, 471) on (//*[@class="button"])[2]
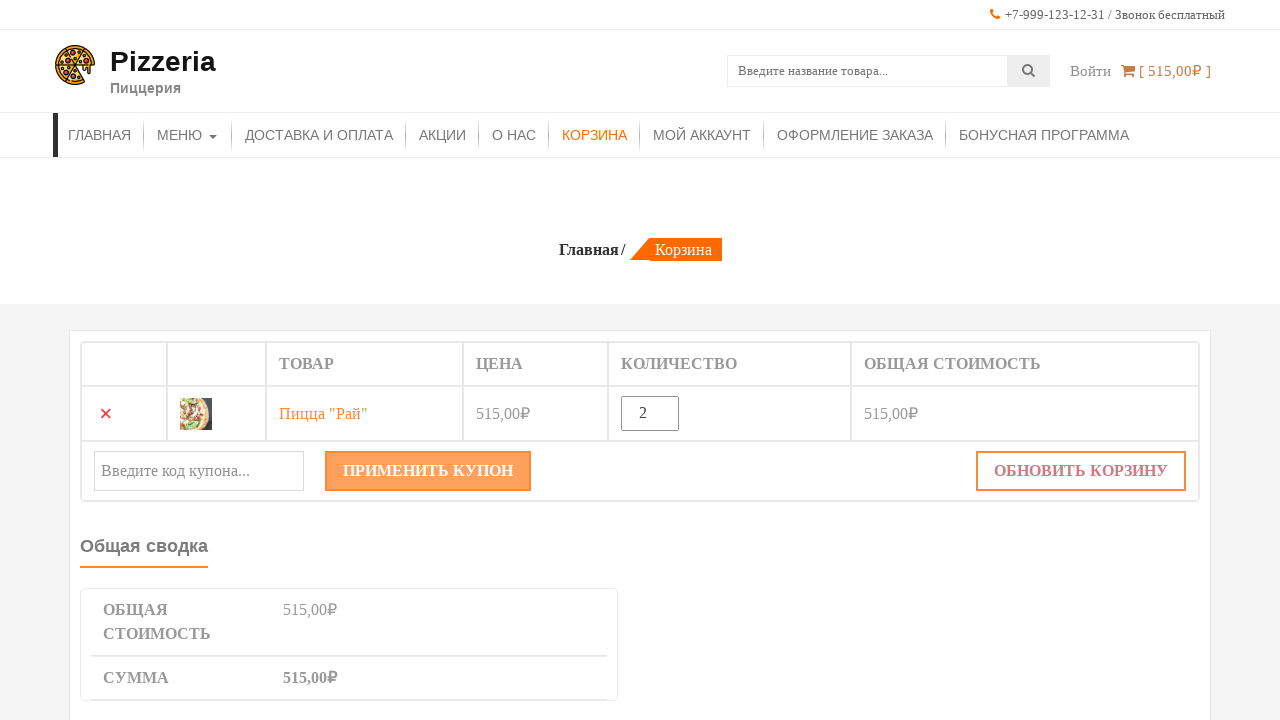

Waited for cart to be updated
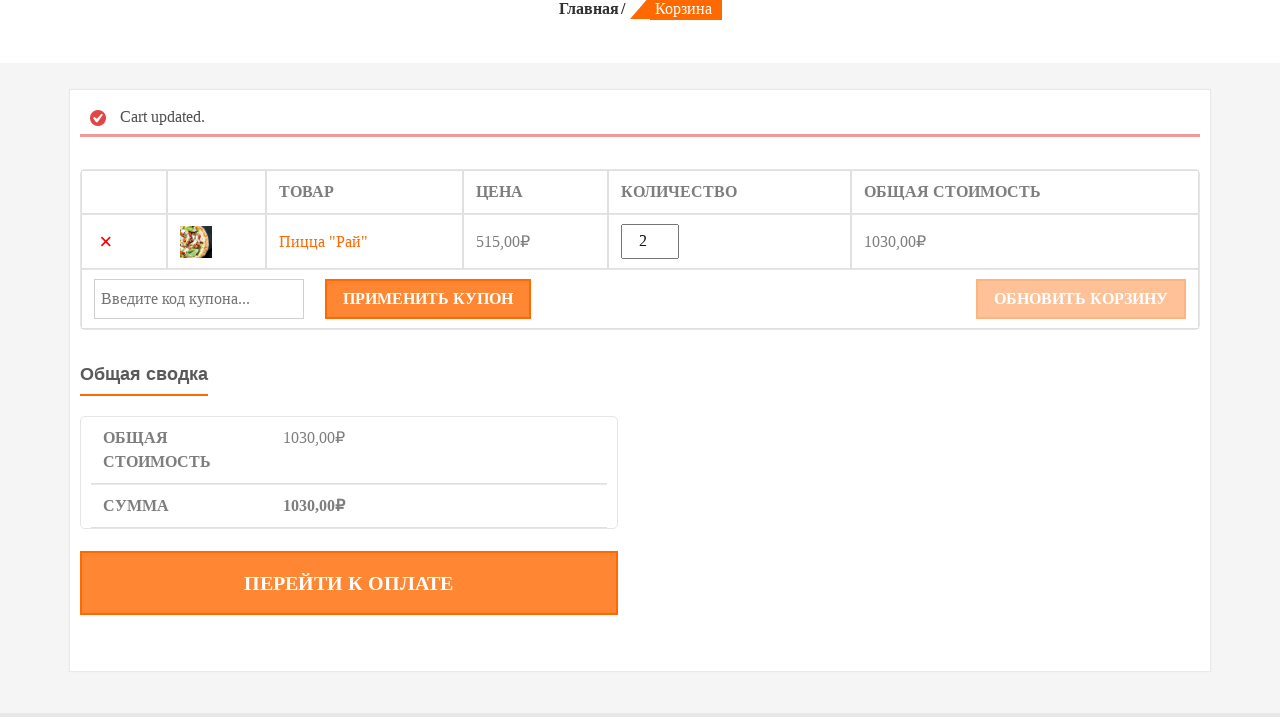

Located quantity field with value '2'
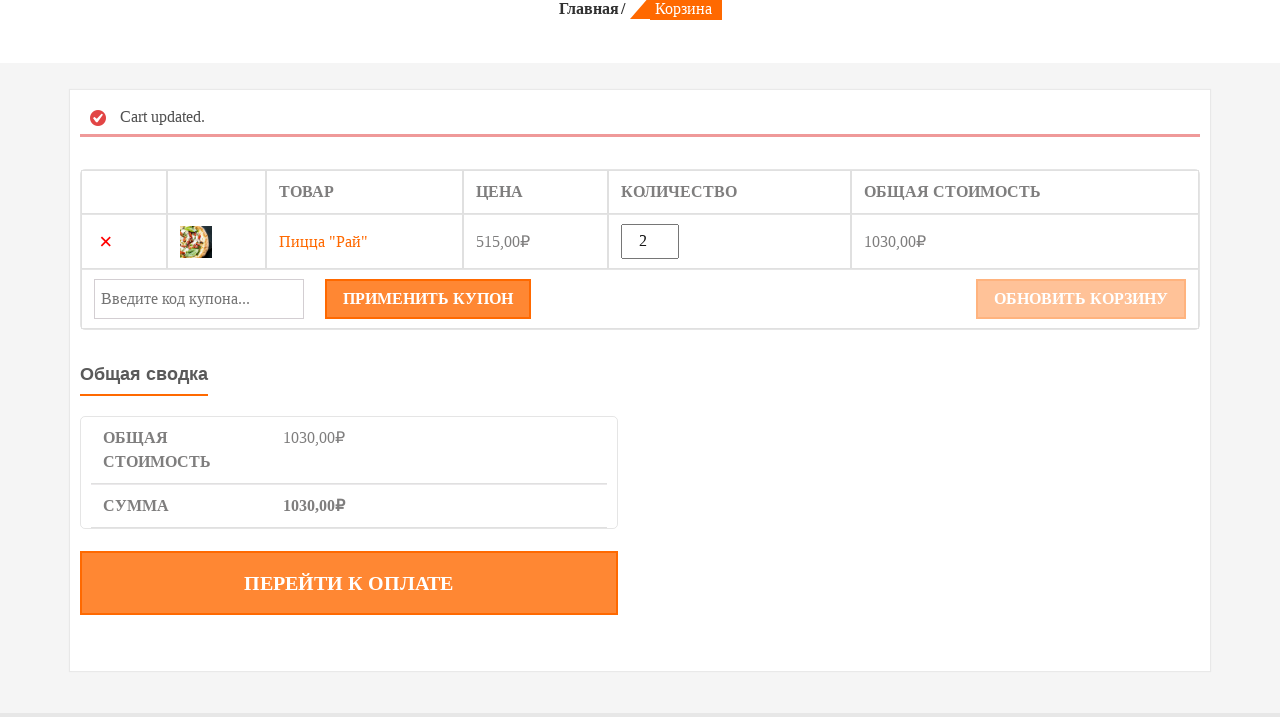

Verified that cart quantity was successfully updated to 2
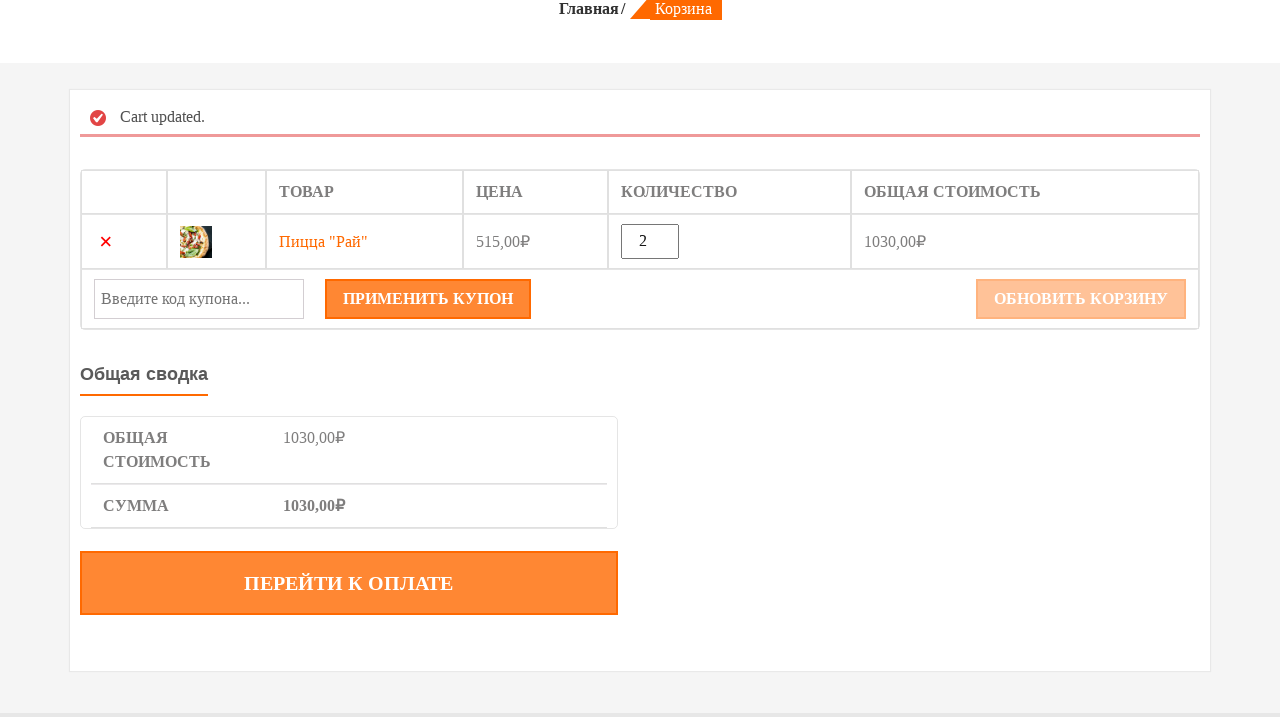

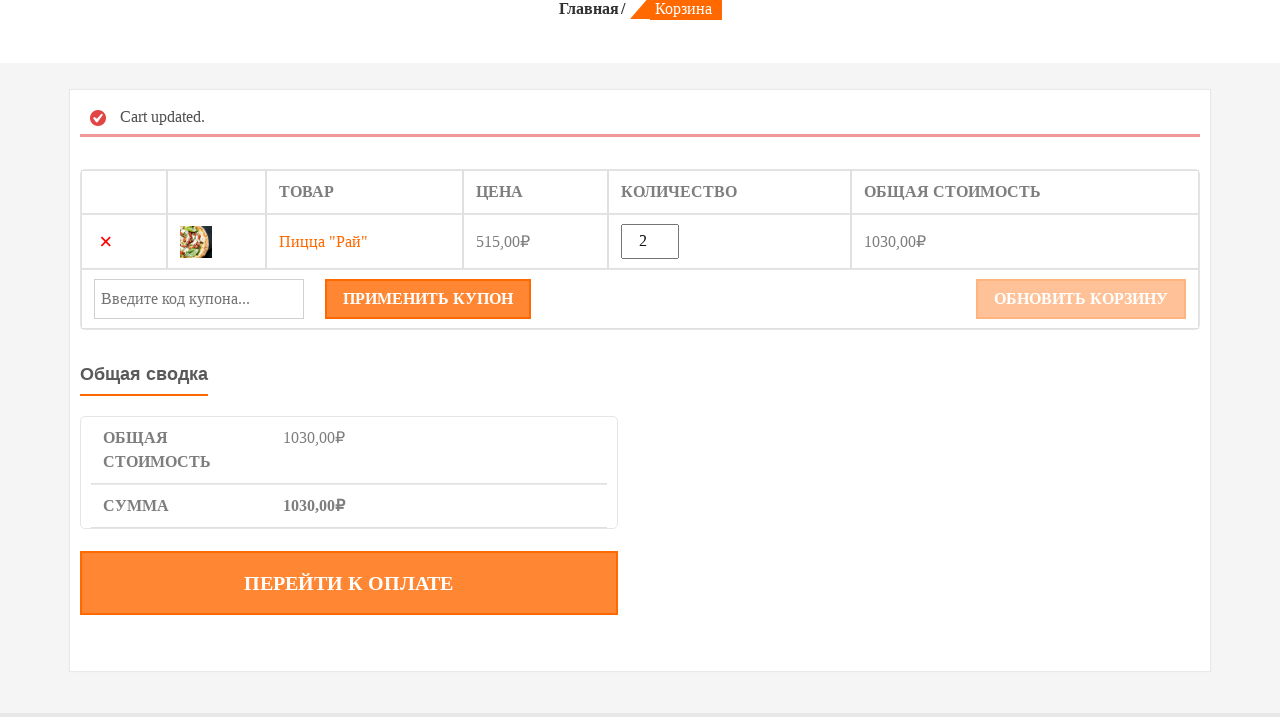